Tests dropdown selection functionality by selecting options using different methods: by label, by value, and by index

Starting URL: https://freelance-learn-automation.vercel.app/signup

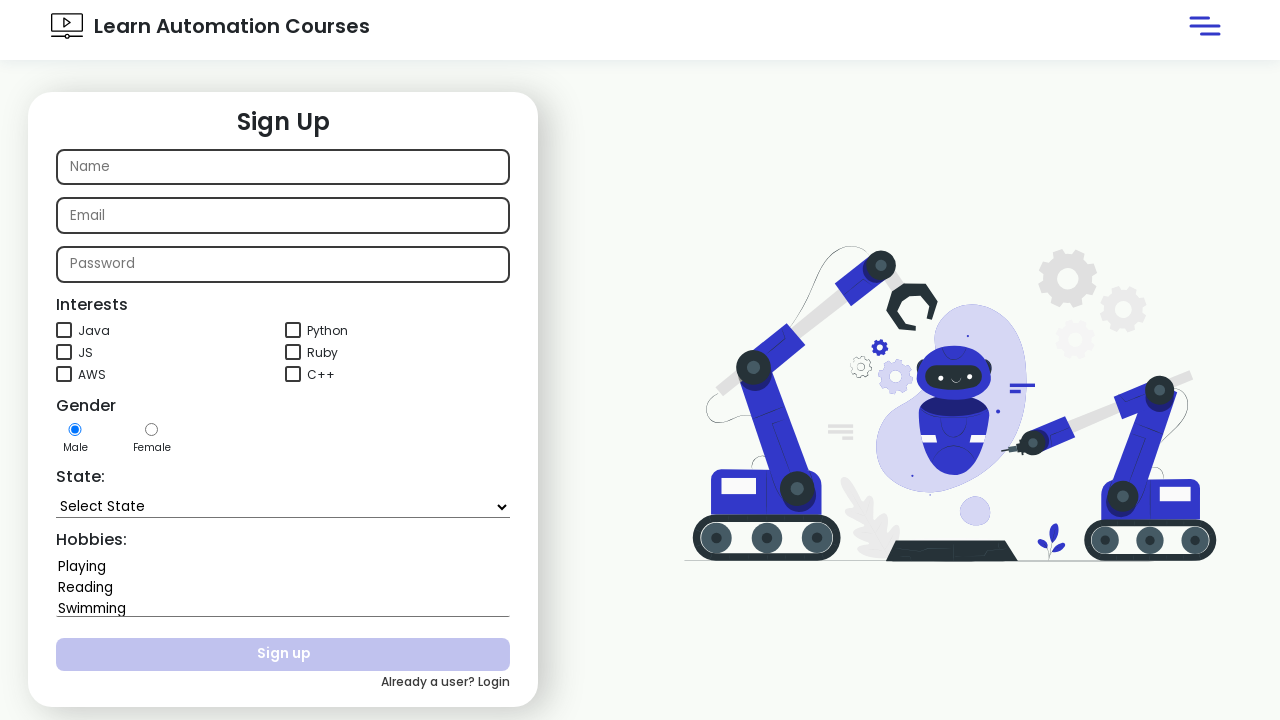

Selected 'Goa' from state dropdown by label on #state
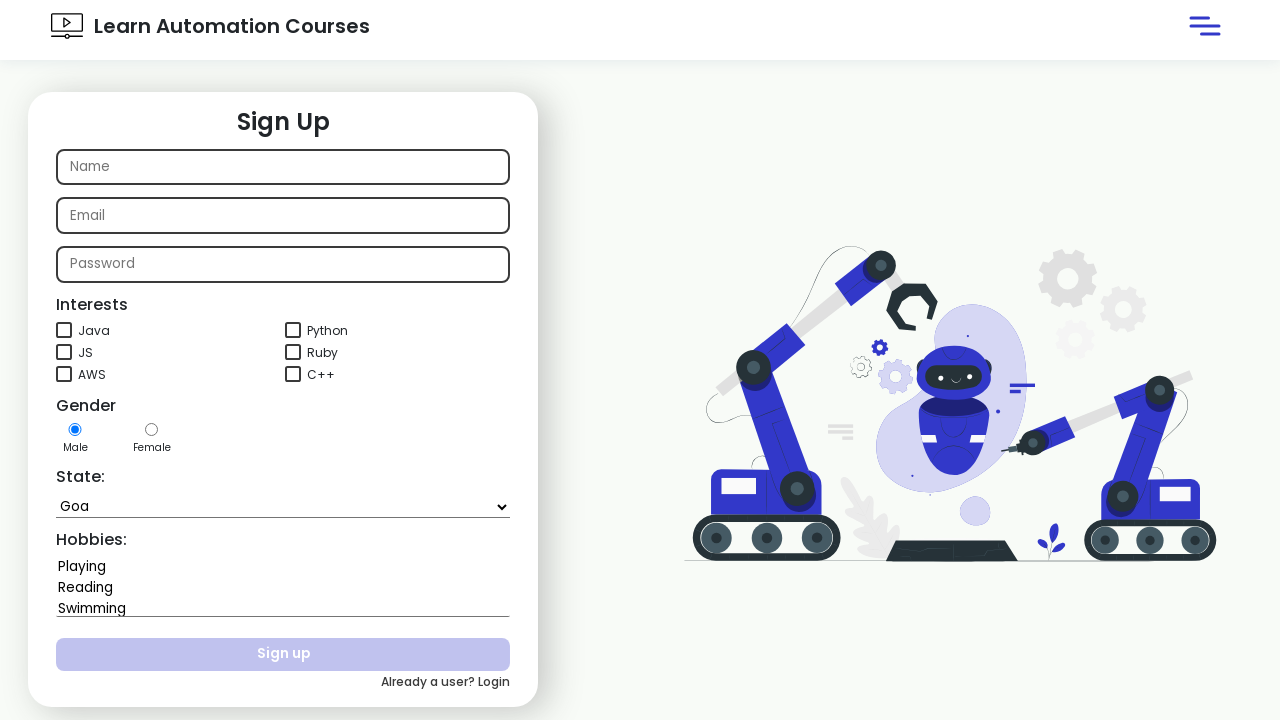

Selected state dropdown option by value 'Delhi' on #state
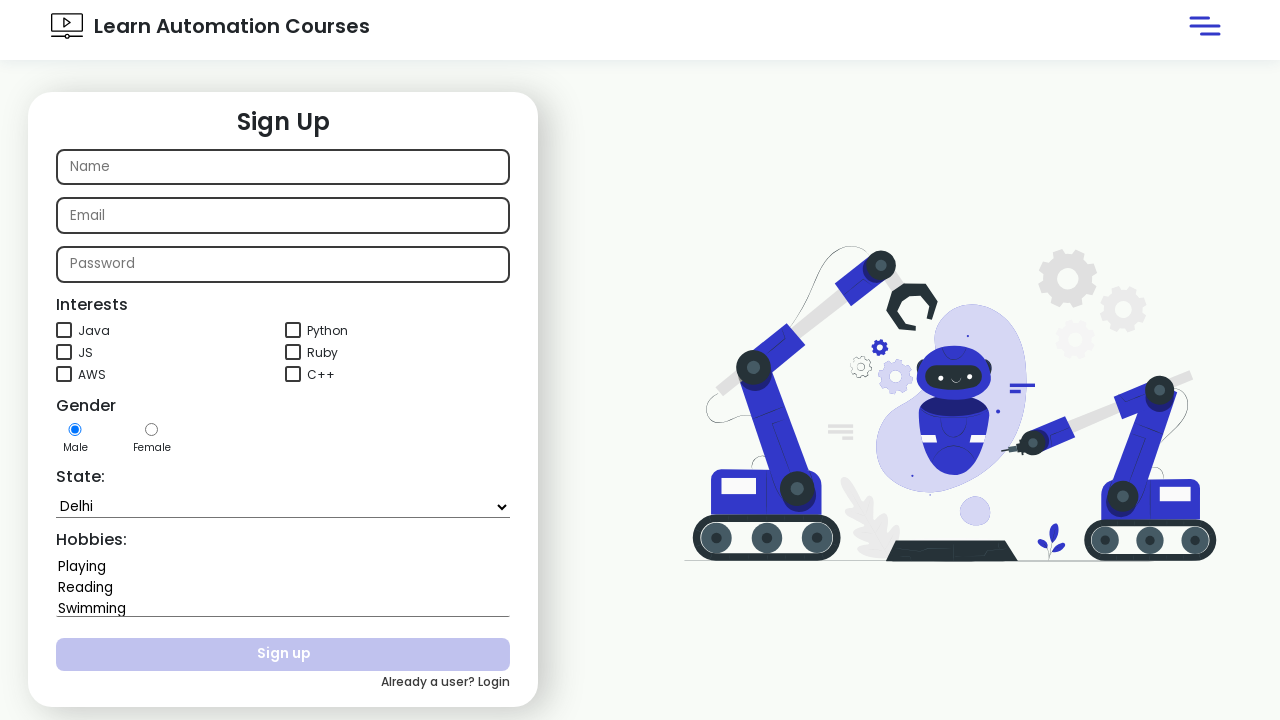

Selected state dropdown option at index 2 on #state
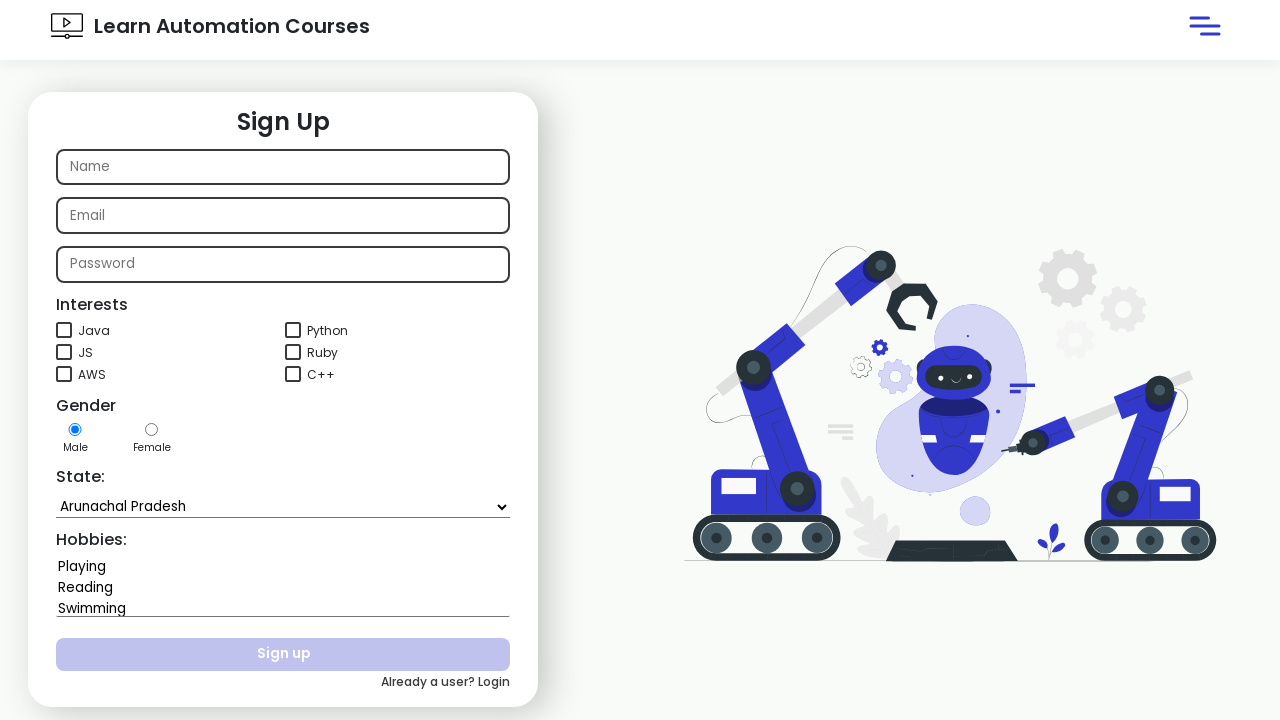

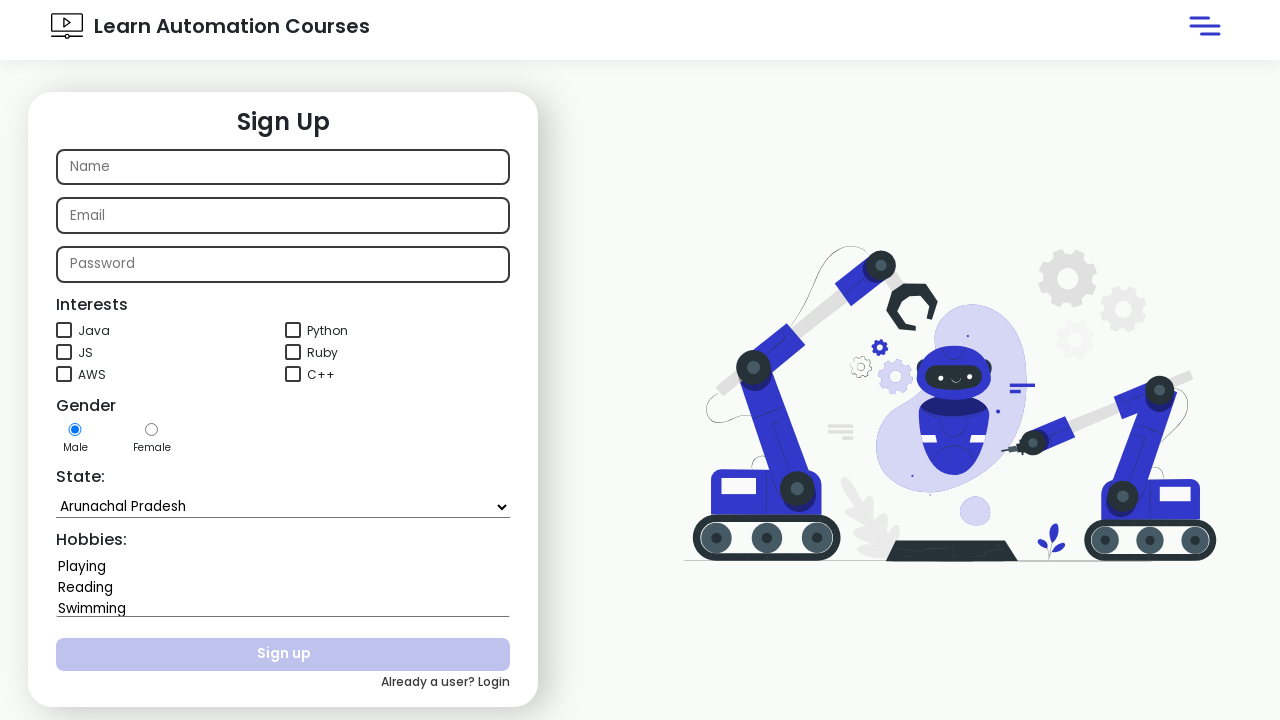